Clicks the adder button and waits for the dynamically created element, verifying it has the redbox class

Starting URL: https://www.selenium.dev/selenium/web/dynamic.html

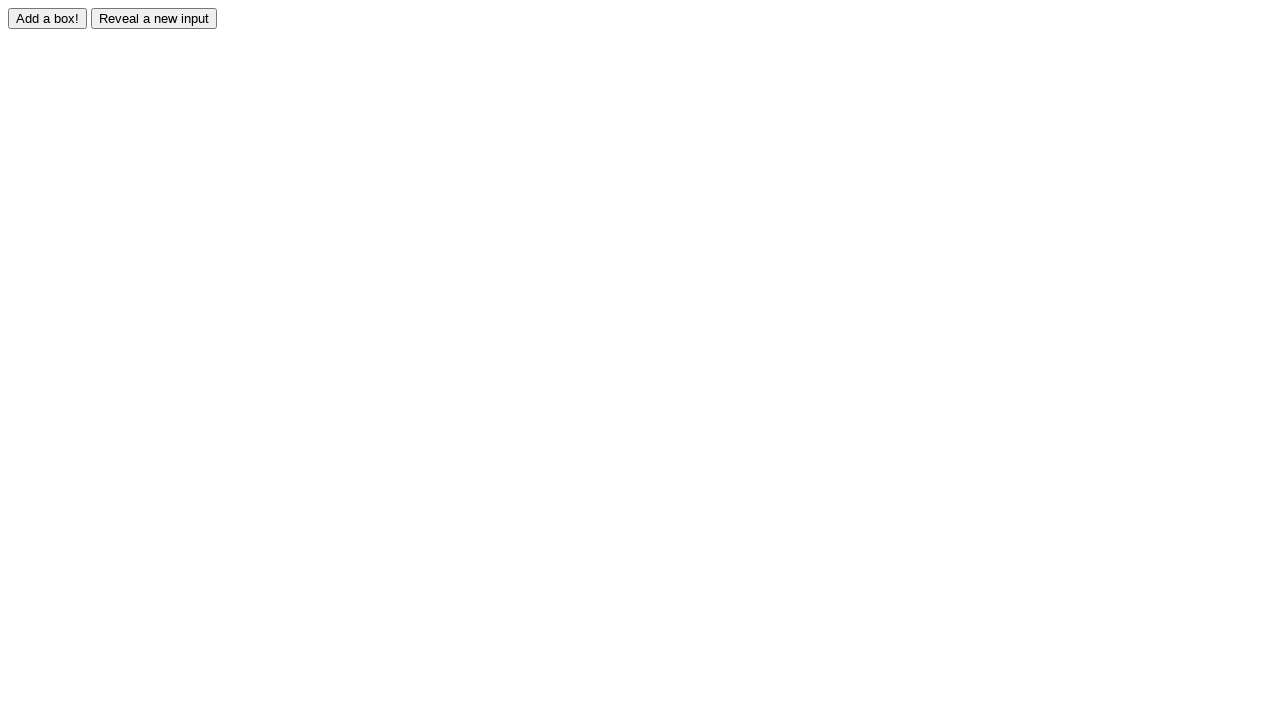

Navigated to dynamic element test page
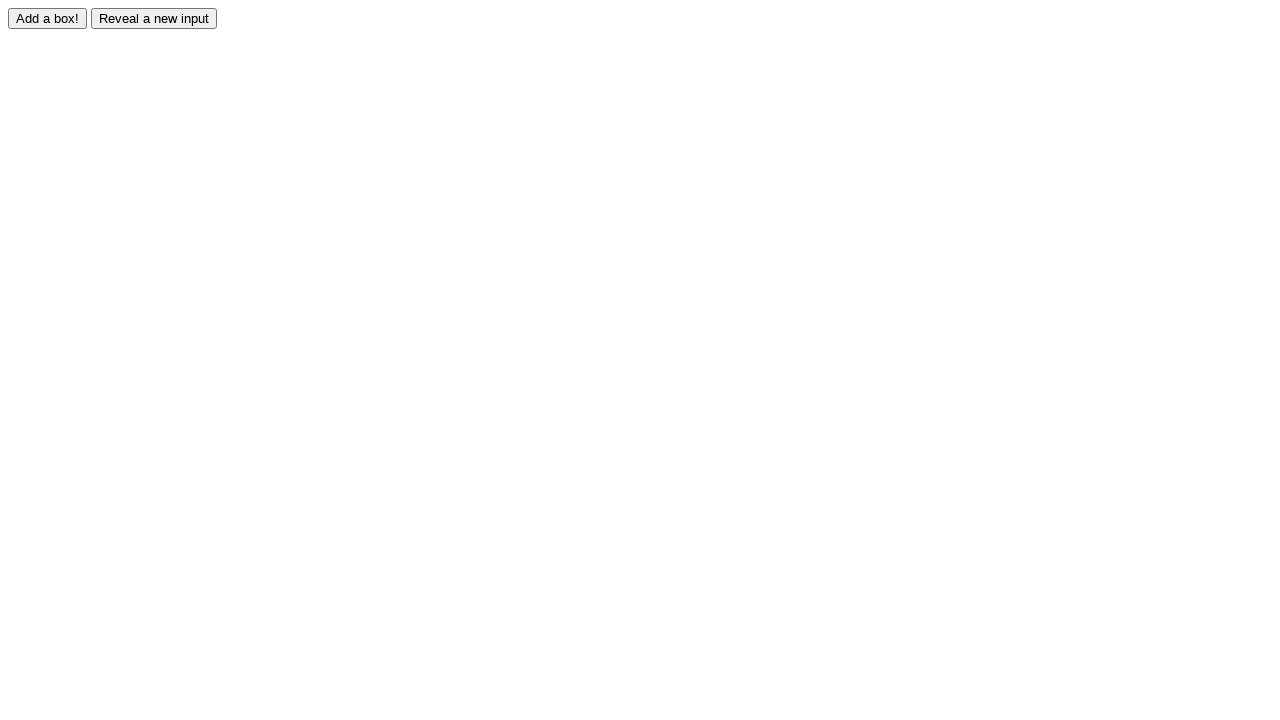

Clicked the adder button to create dynamic element at (48, 18) on #adder
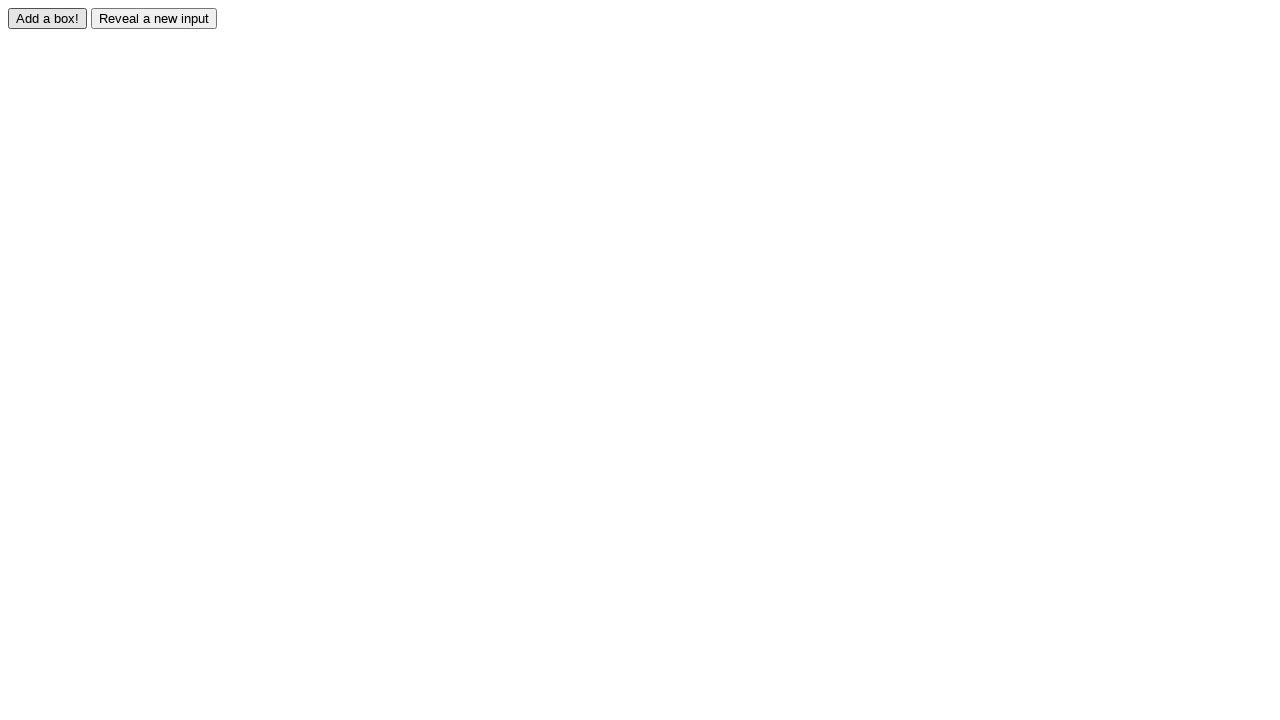

Waited for dynamically created element with id 'box0' to appear
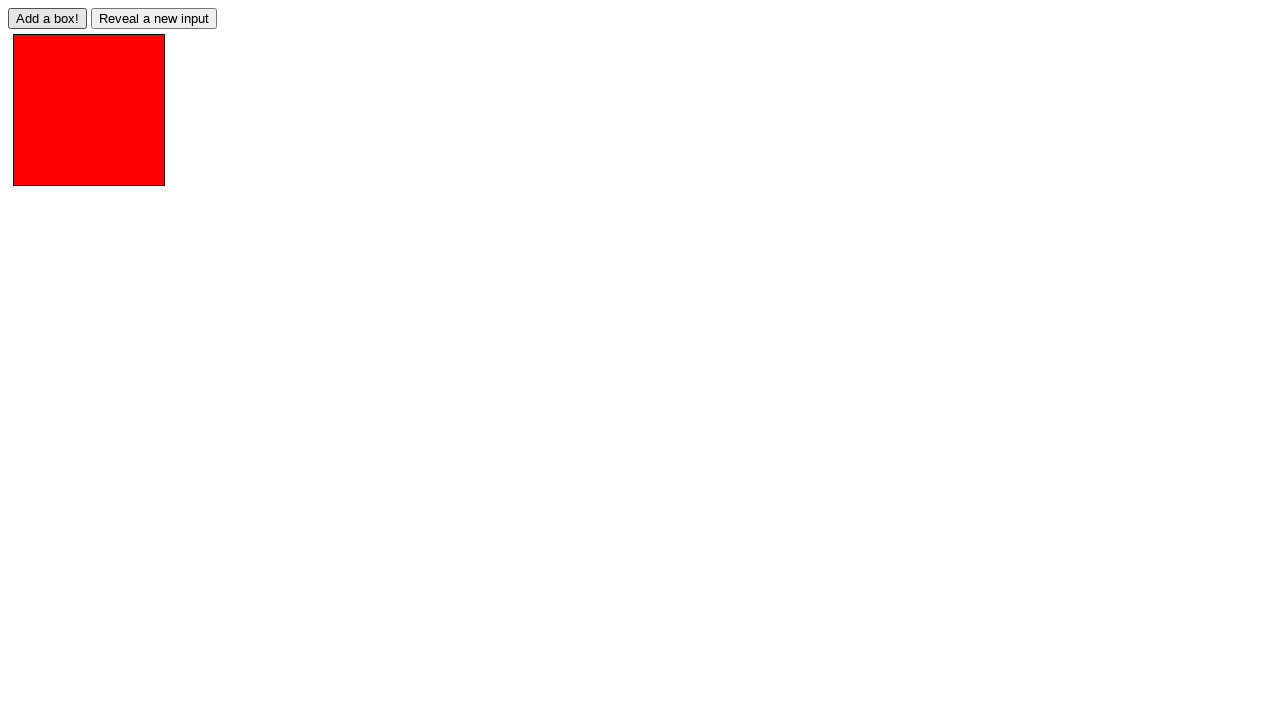

Verified that dynamically created element has 'redbox' class
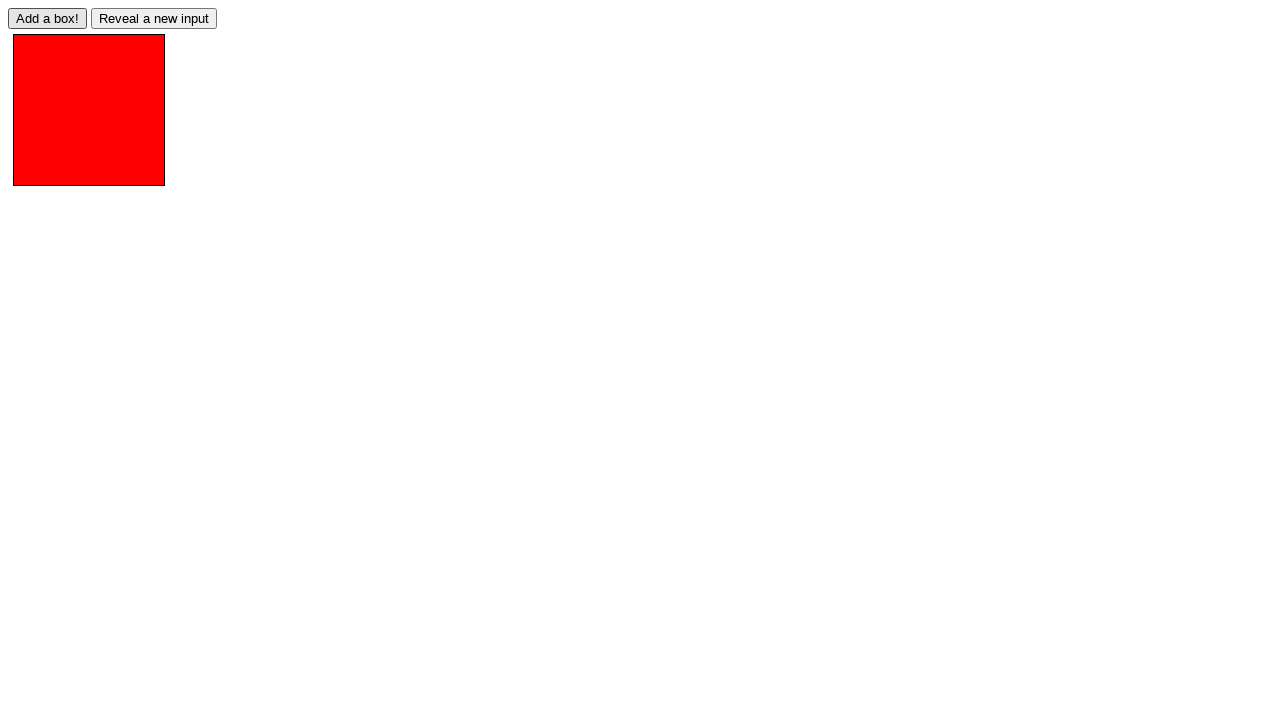

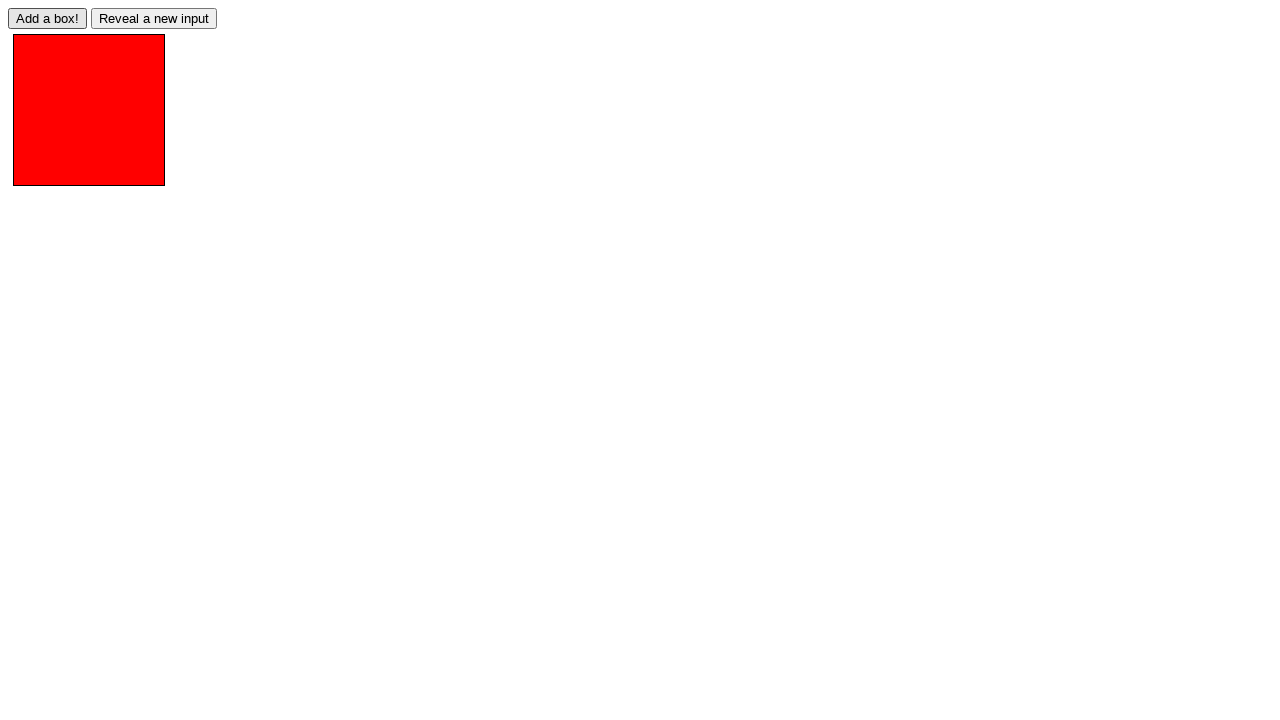